Tests table sorting functionality by clicking the Email column header and verifying emails are sorted

Starting URL: http://the-internet.herokuapp.com/tables

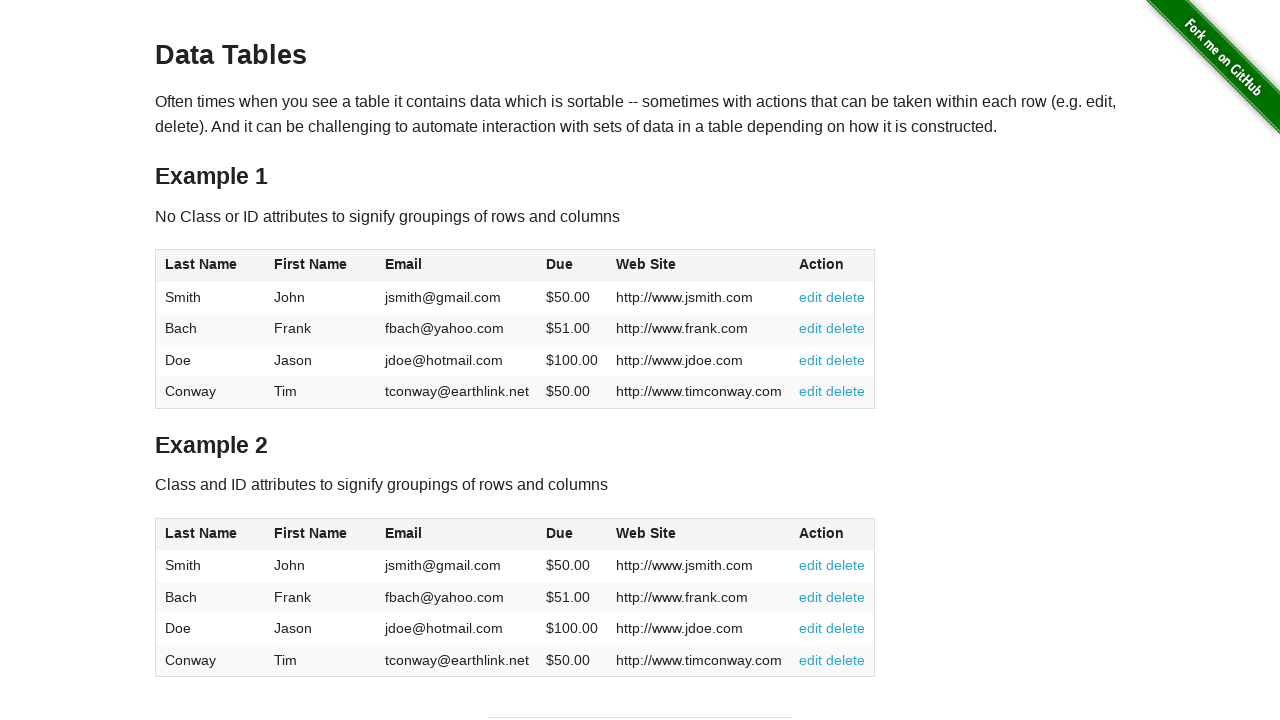

Clicked Email column header to sort table at (457, 266) on #table1 thead tr th:nth-of-type(3)
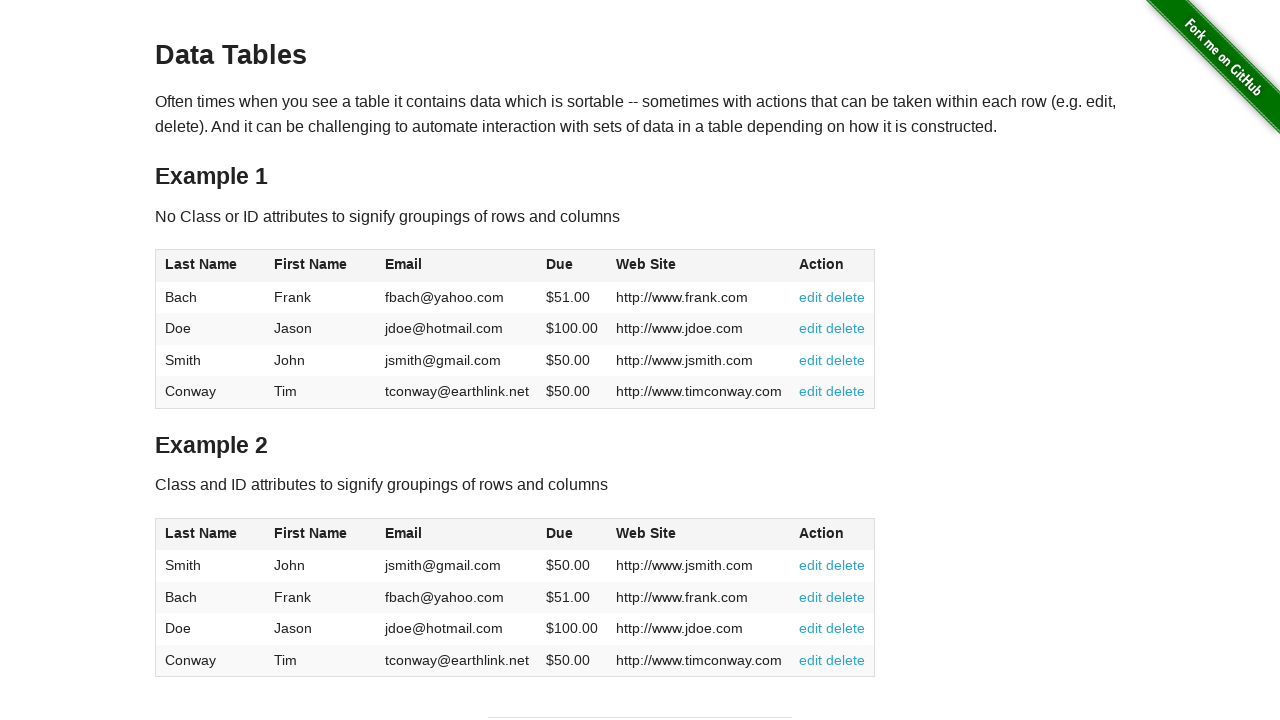

Waited for table sorting to complete
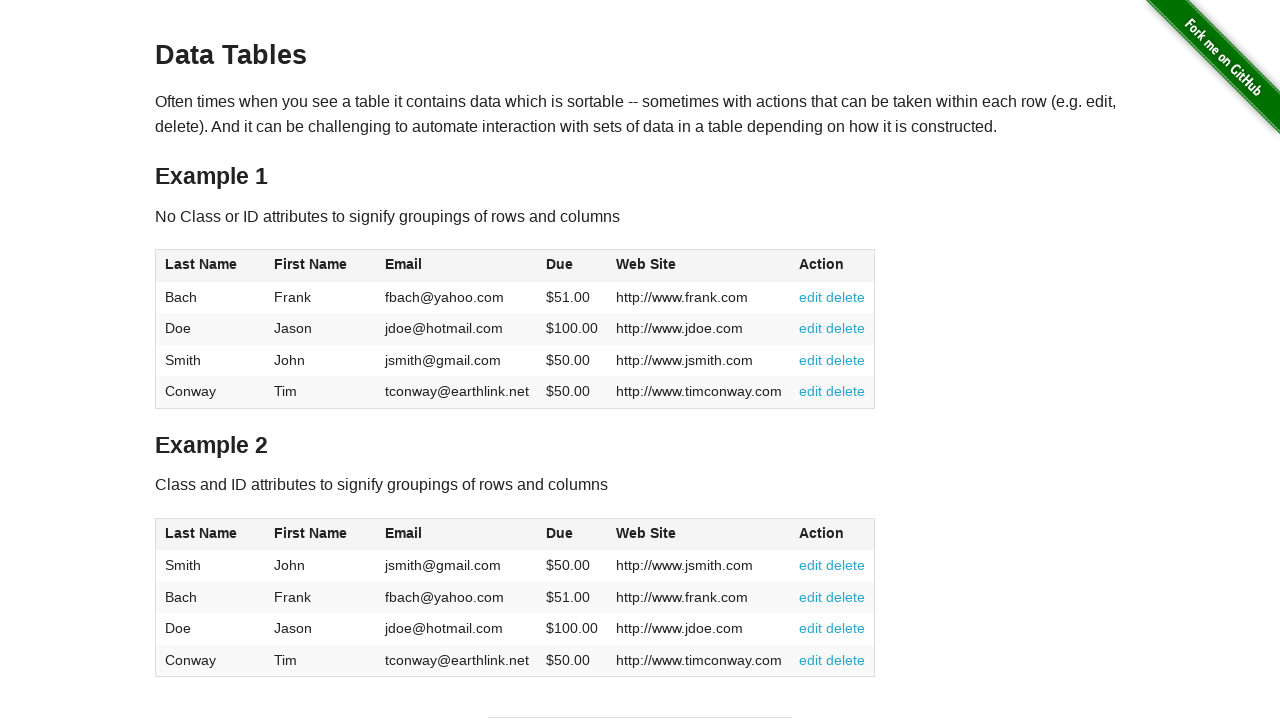

Verified Email column values are present in sorted table
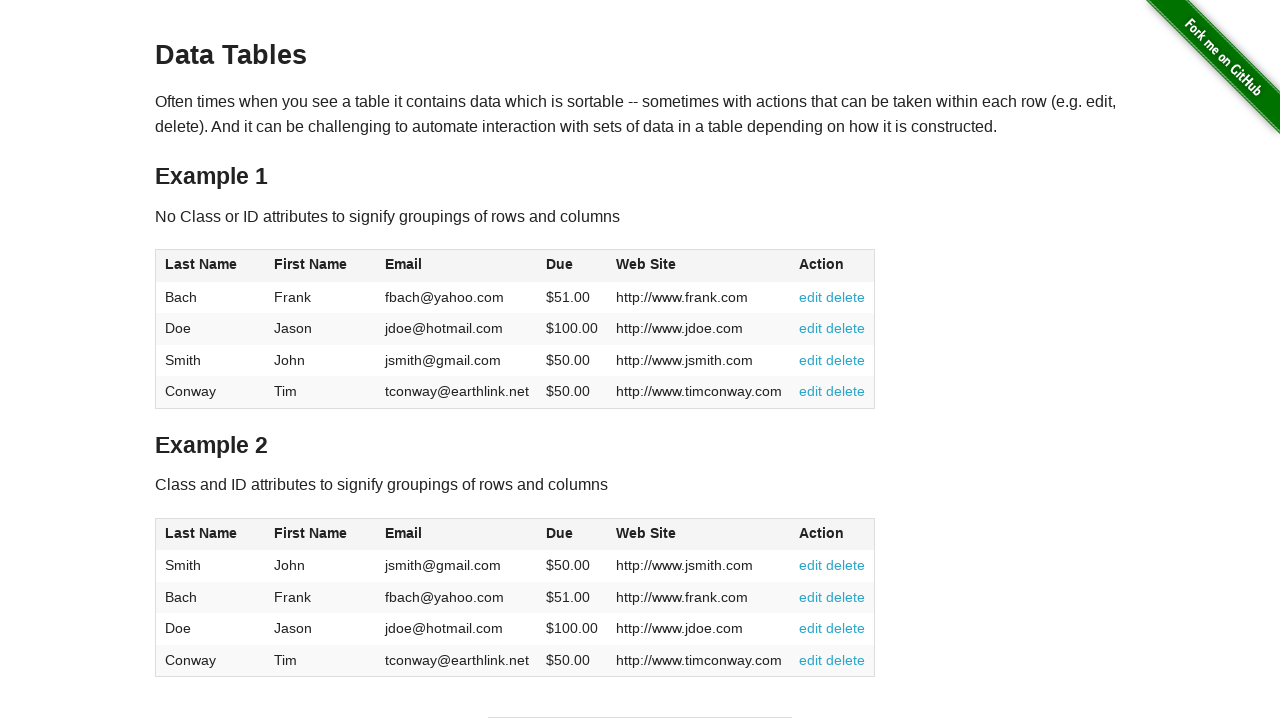

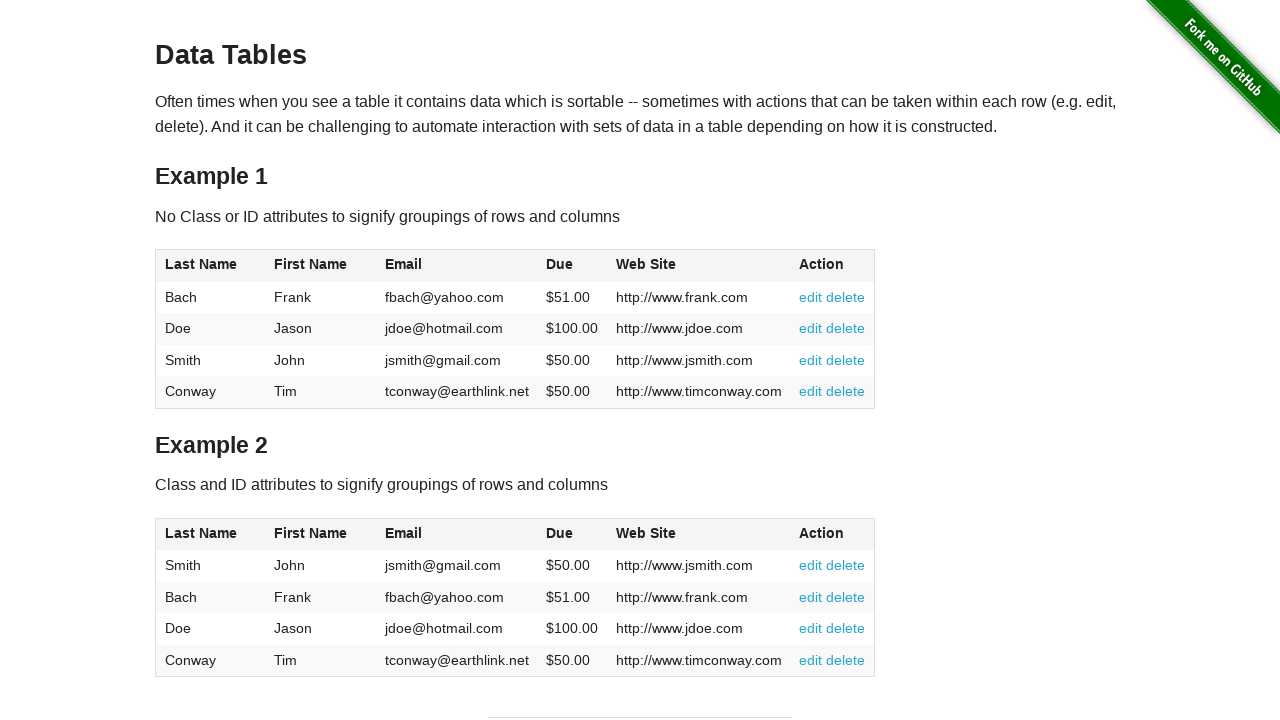